Tests a jQuery combo tree dropdown by clicking on the input field to open it, then iterating through and clicking all available dropdown choices until they become non-interactable.

Starting URL: https://www.jqueryscript.net/demo/Drop-Down-Combo-Tree/

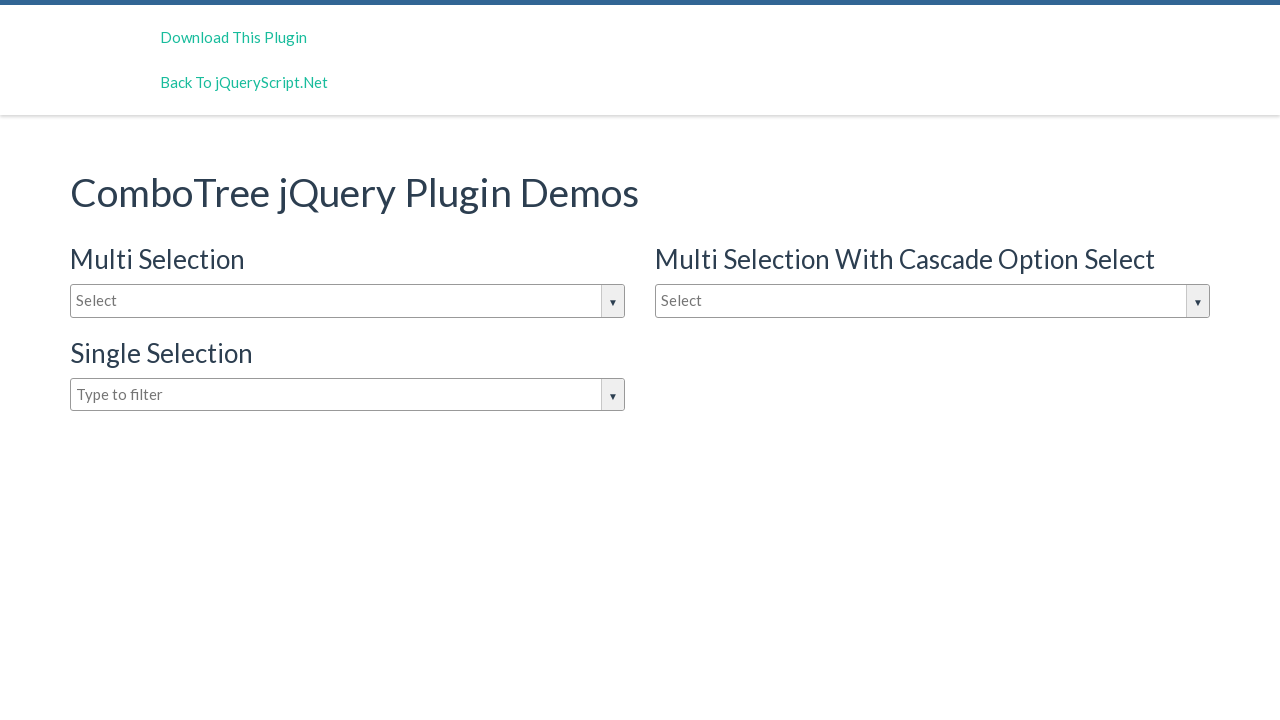

Clicked on the dropdown input field to open the jQuery combo tree at (348, 301) on input#justAnInputBox
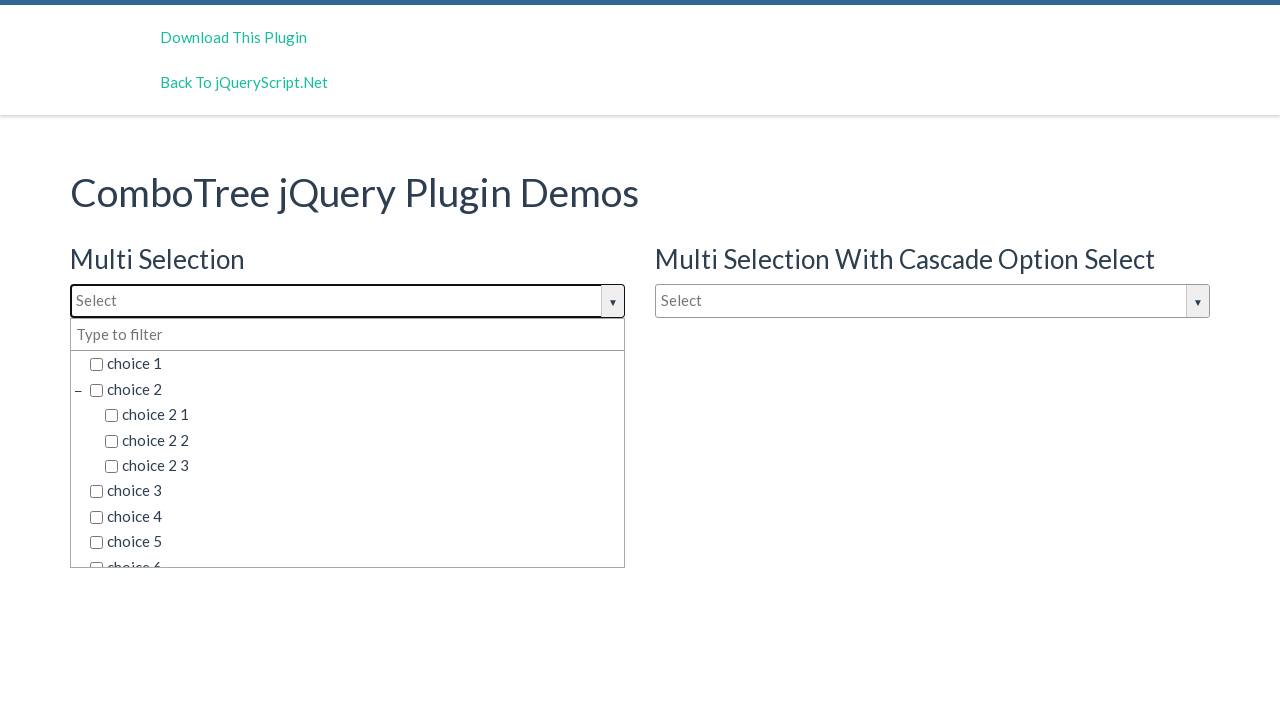

Dropdown choices appeared and selector loaded
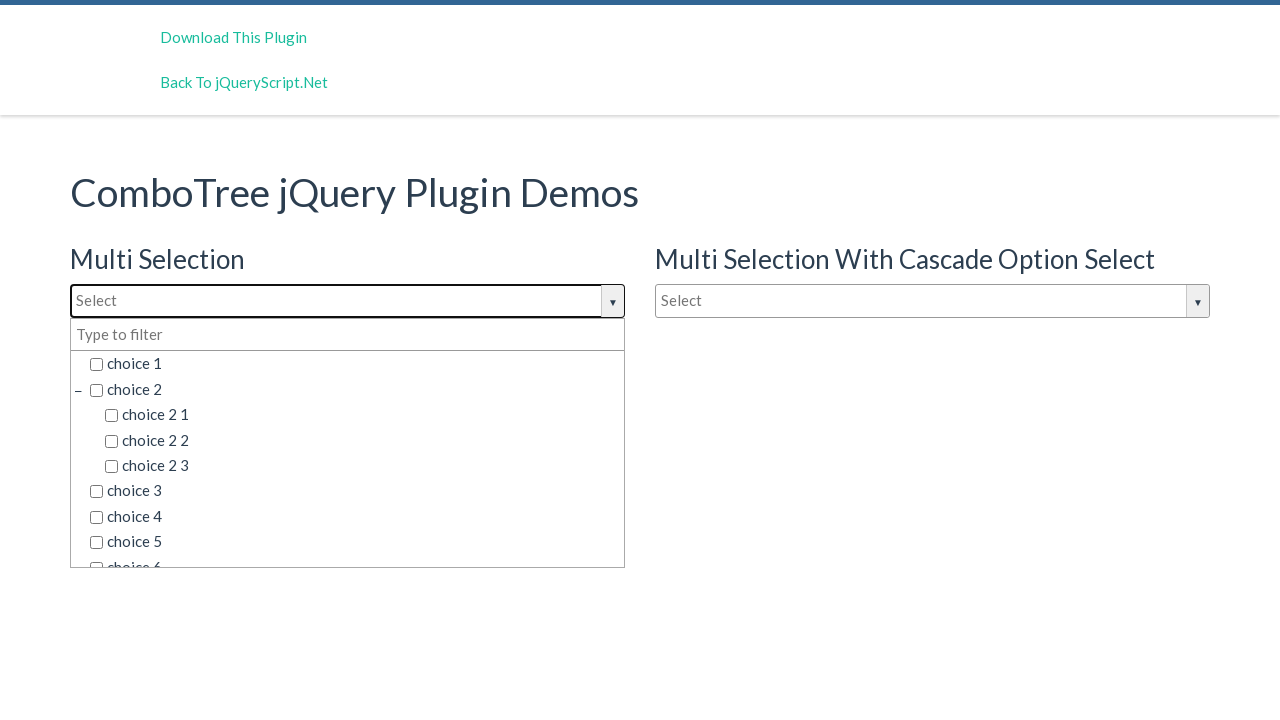

Retrieved all dropdown choice elements (45 choices found)
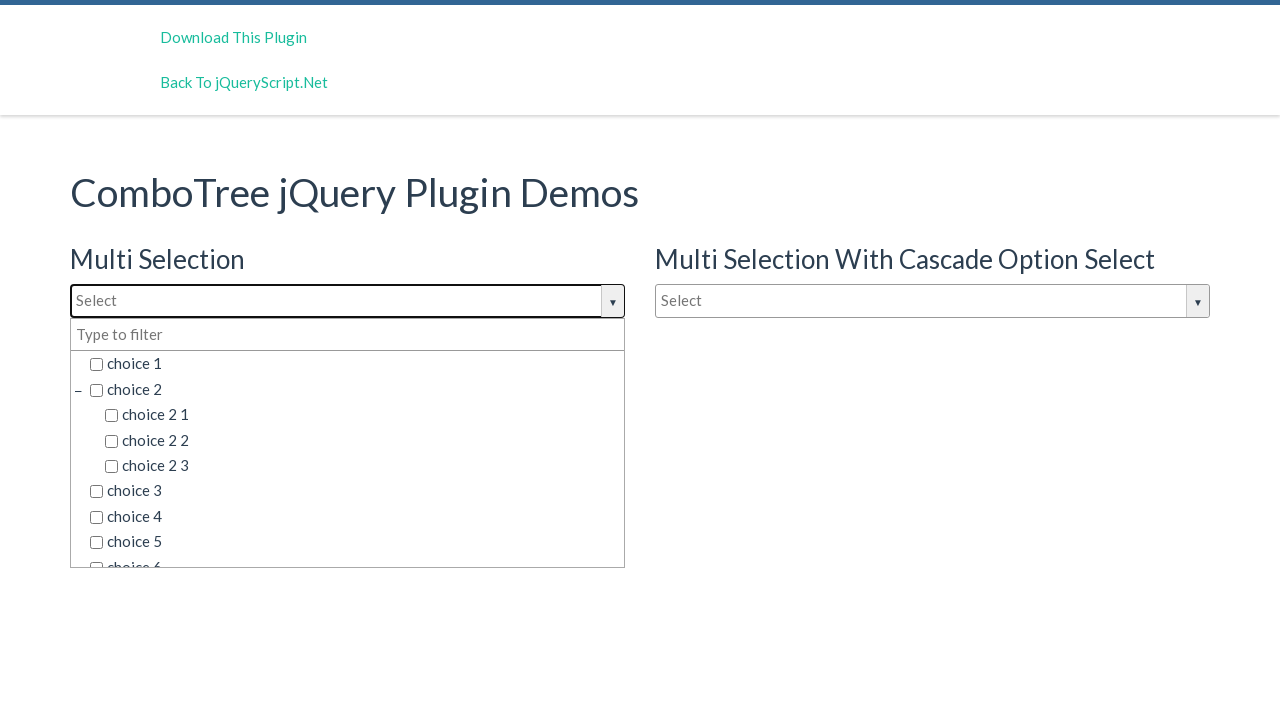

Clicked on a dropdown choice at (355, 364) on span.comboTreeItemTitle >> nth=0
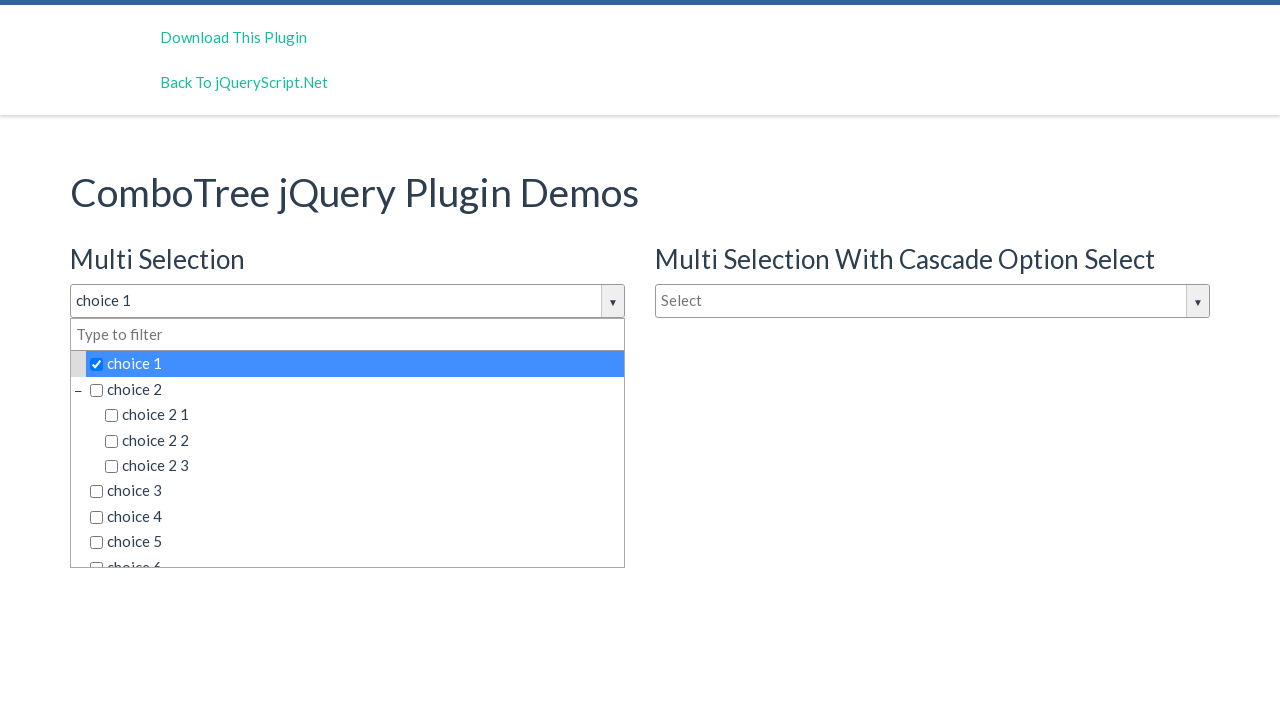

Clicked on a dropdown choice at (355, 389) on span.comboTreeItemTitle >> nth=1
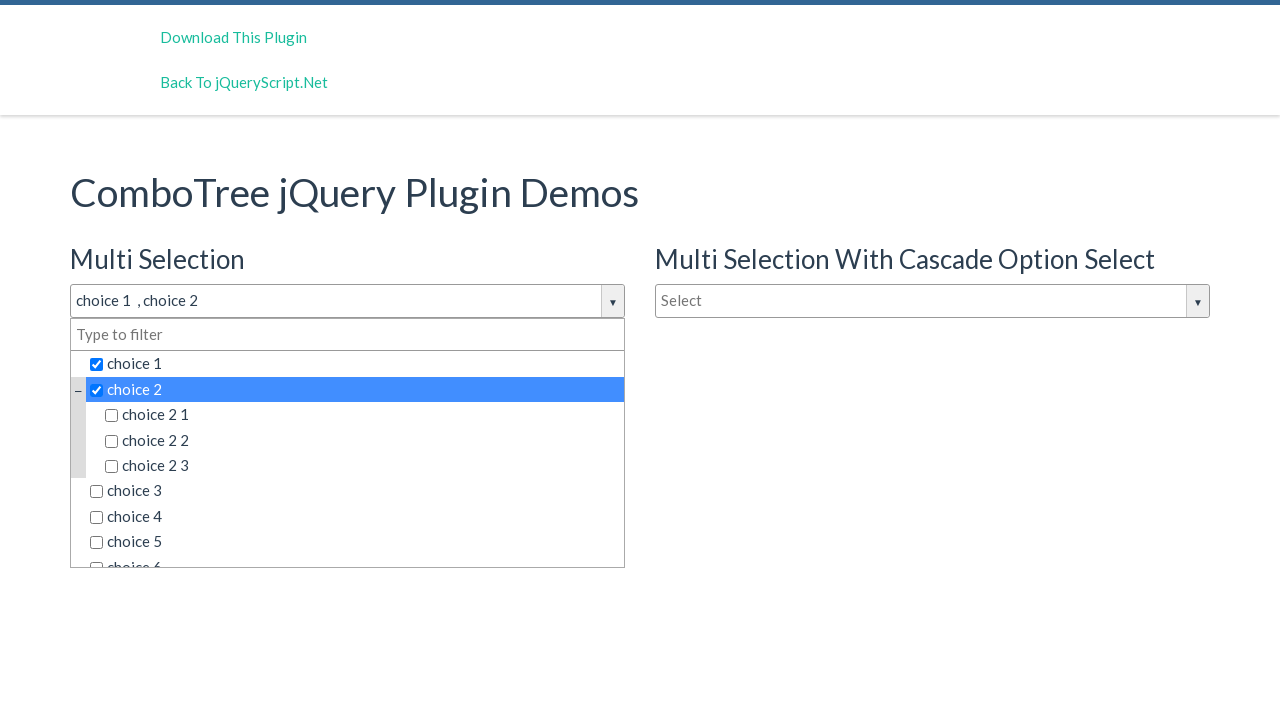

Clicked on a dropdown choice at (362, 415) on span.comboTreeItemTitle >> nth=2
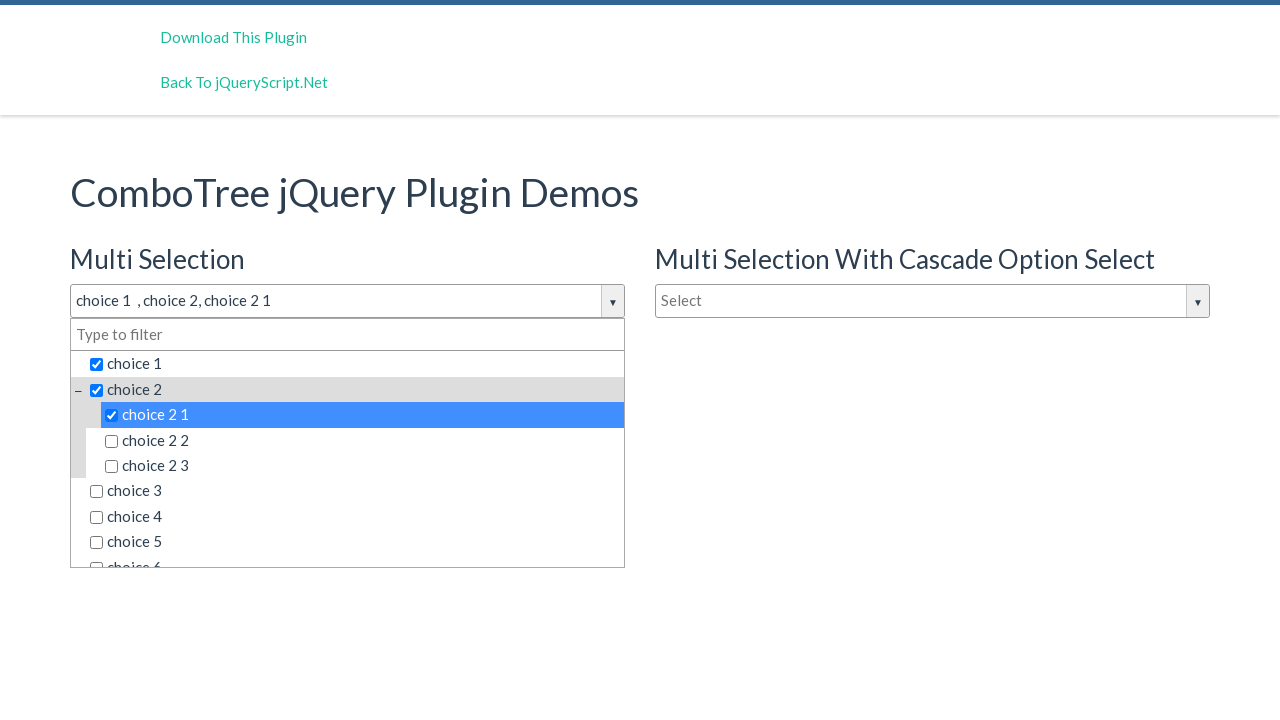

Clicked on a dropdown choice at (362, 440) on span.comboTreeItemTitle >> nth=3
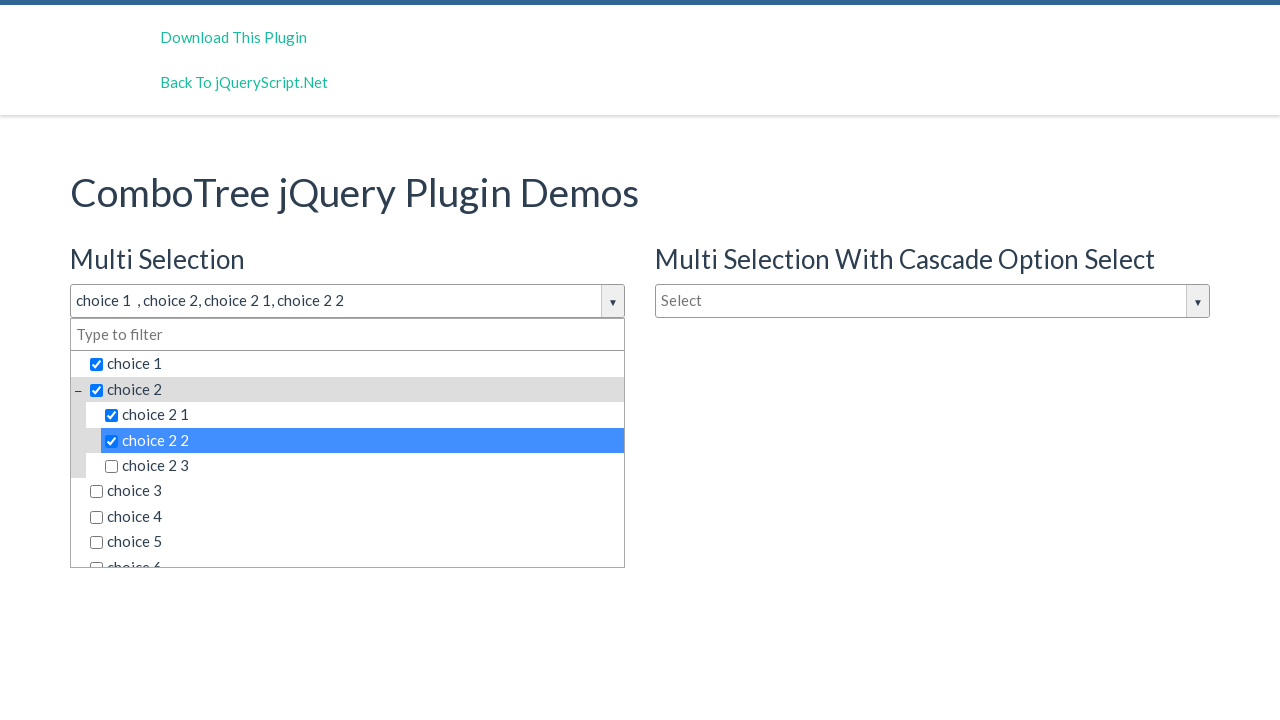

Clicked on a dropdown choice at (362, 466) on span.comboTreeItemTitle >> nth=4
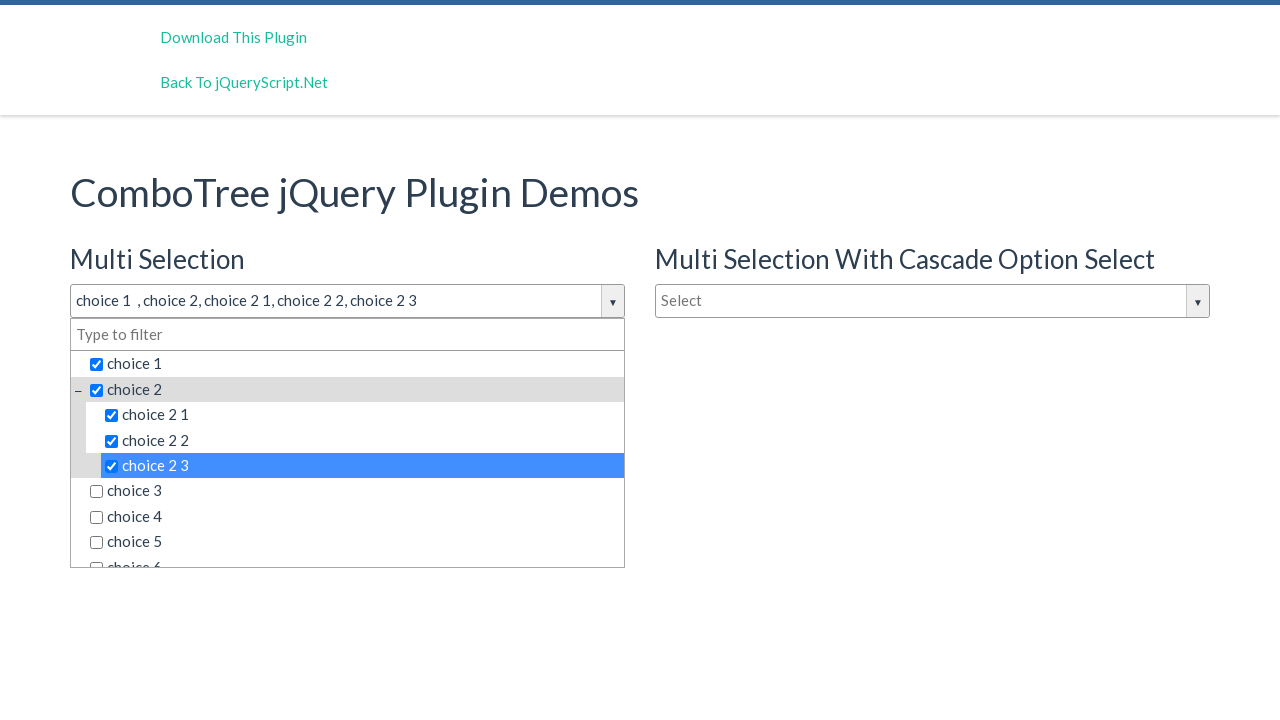

Clicked on a dropdown choice at (355, 491) on span.comboTreeItemTitle >> nth=5
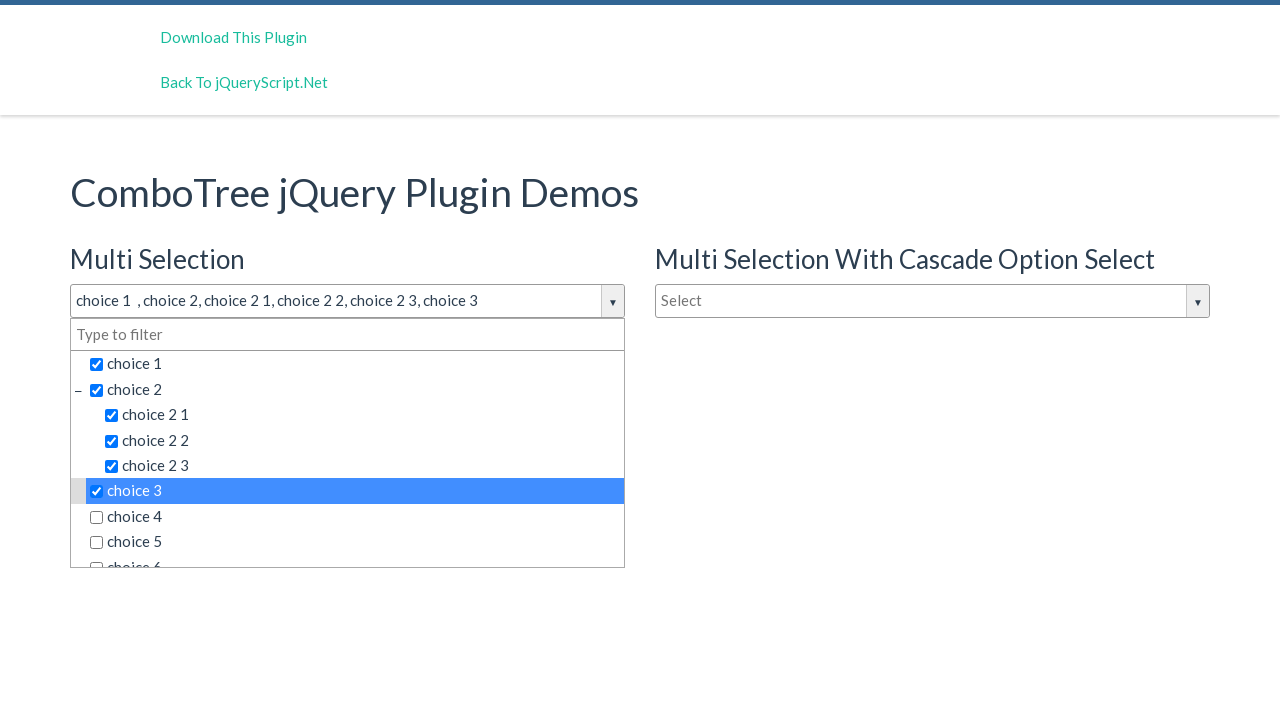

Clicked on a dropdown choice at (355, 517) on span.comboTreeItemTitle >> nth=6
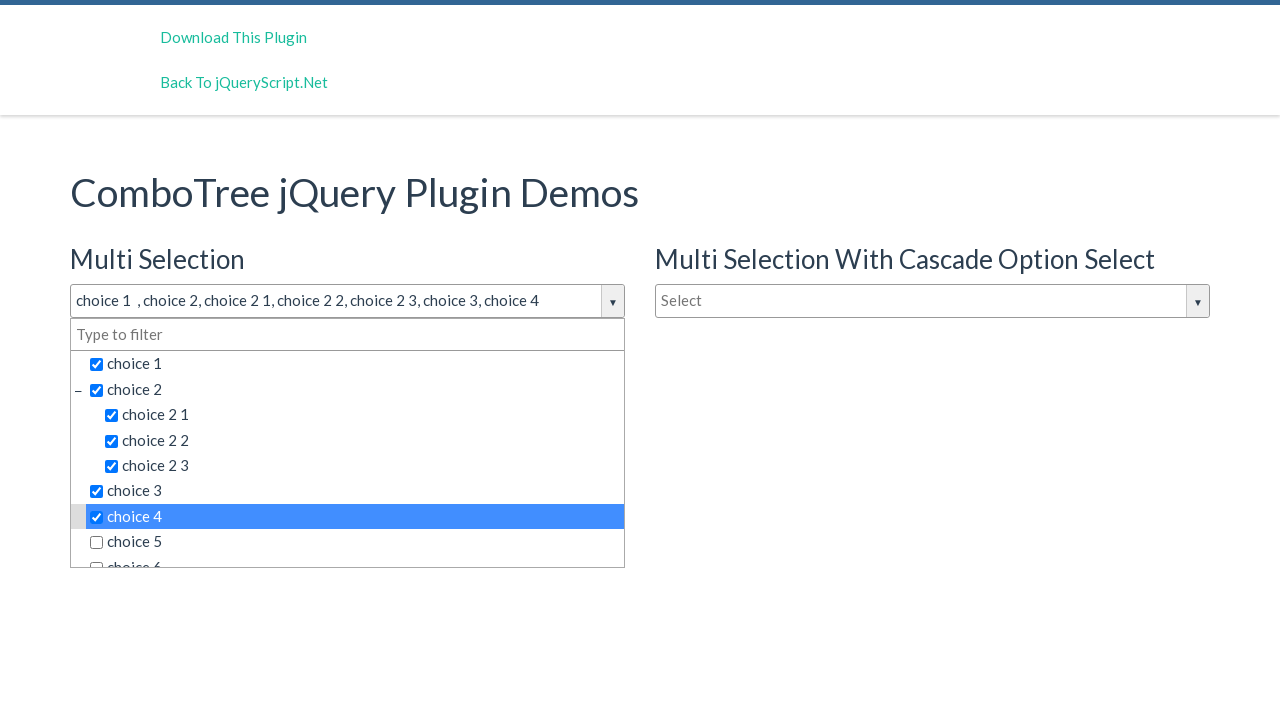

Clicked on a dropdown choice at (355, 542) on span.comboTreeItemTitle >> nth=7
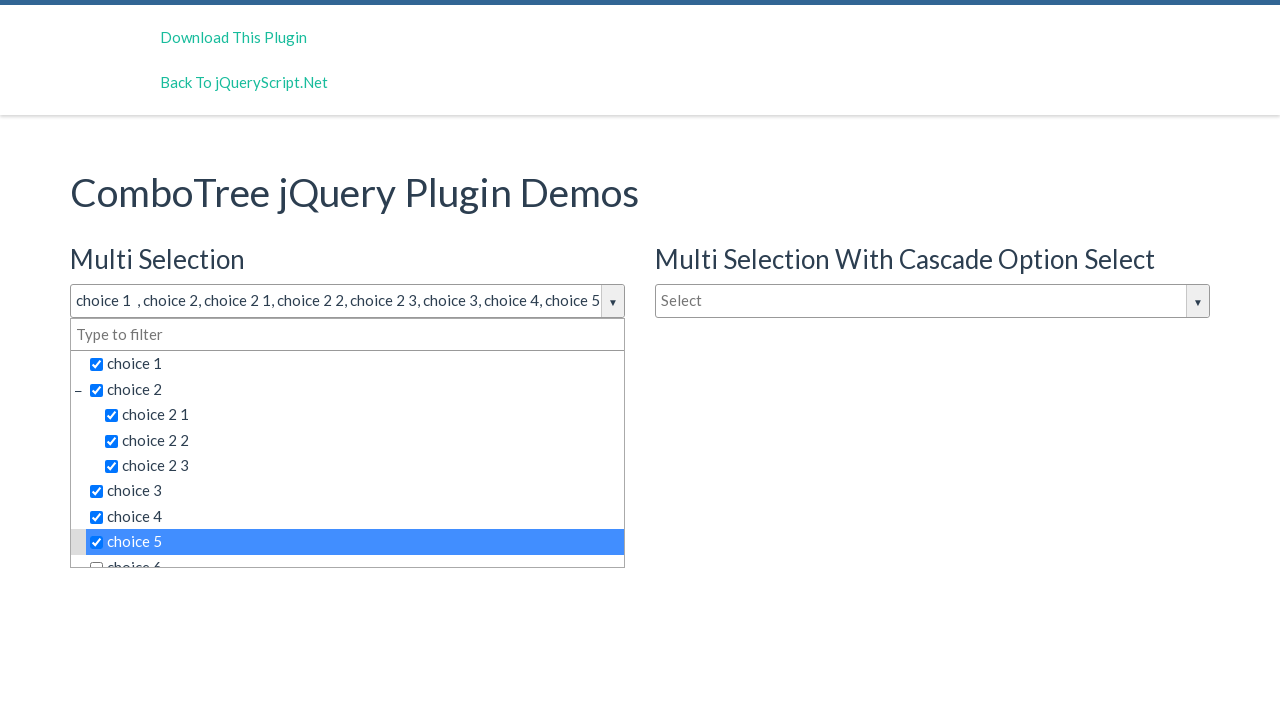

Clicked on a dropdown choice at (355, 554) on span.comboTreeItemTitle >> nth=8
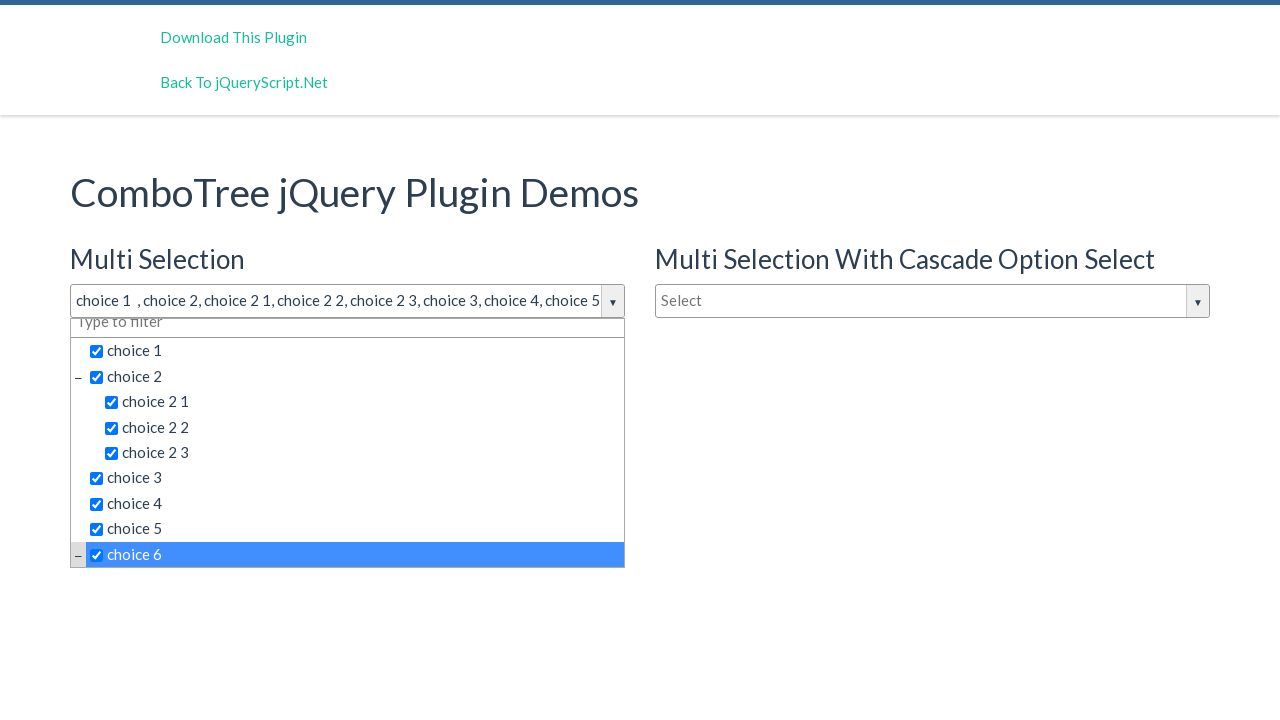

Clicked on a dropdown choice at (362, 443) on span.comboTreeItemTitle >> nth=9
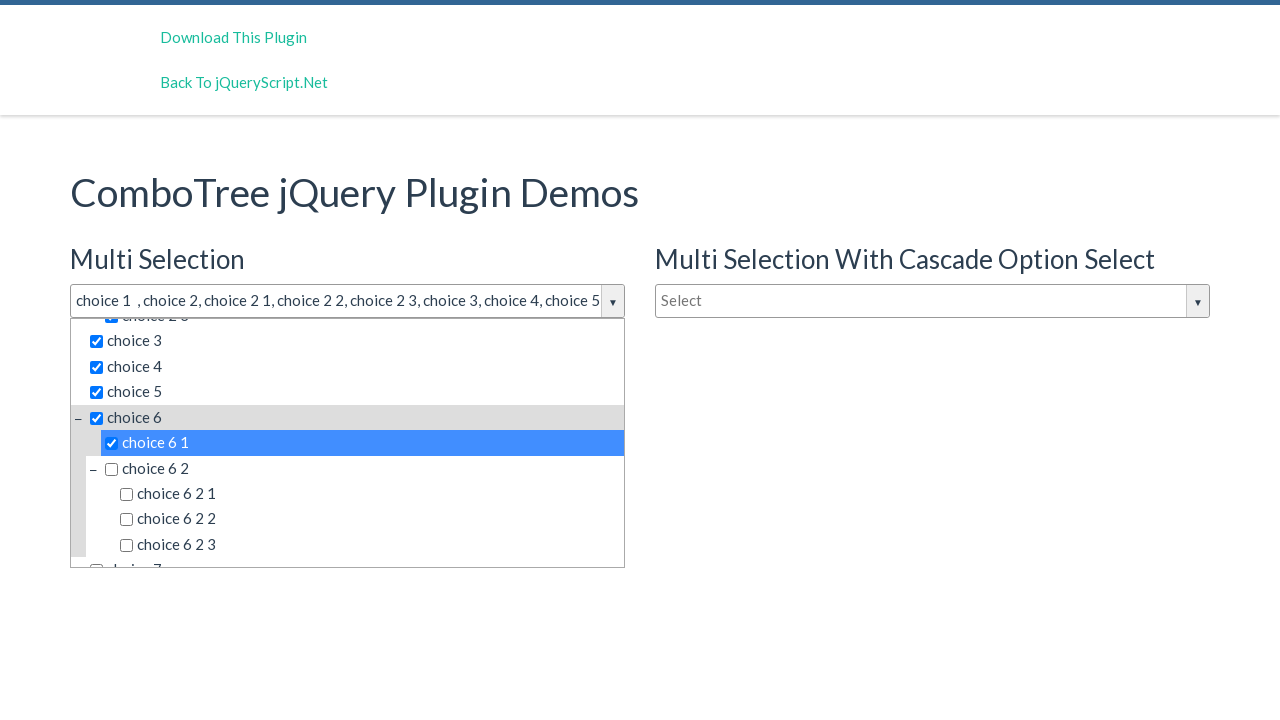

Clicked on a dropdown choice at (362, 468) on span.comboTreeItemTitle >> nth=10
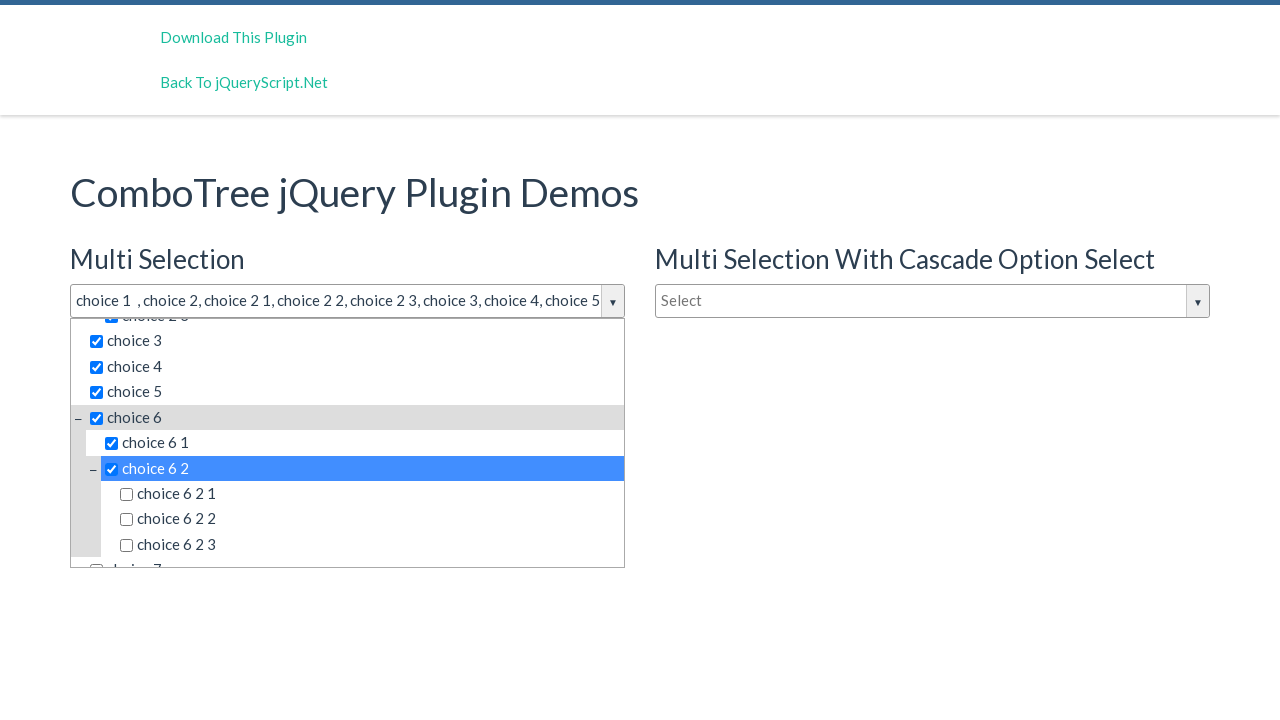

Clicked on a dropdown choice at (370, 494) on span.comboTreeItemTitle >> nth=11
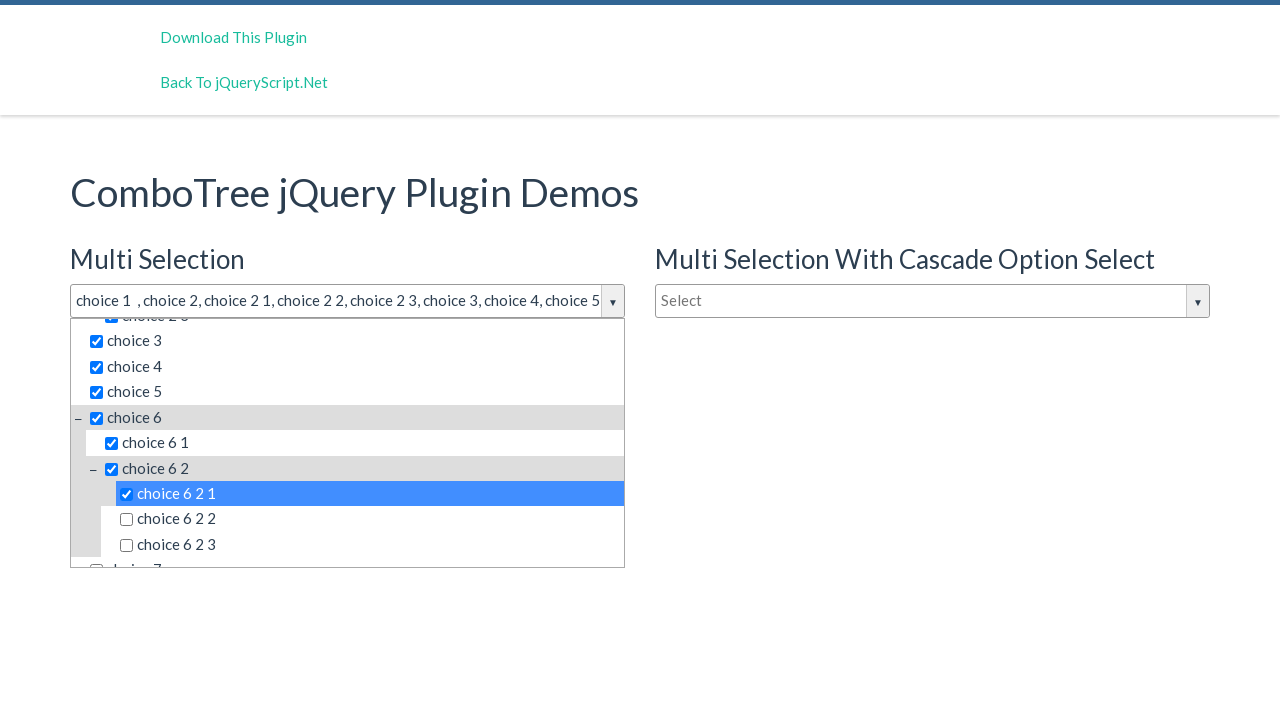

Clicked on a dropdown choice at (370, 519) on span.comboTreeItemTitle >> nth=12
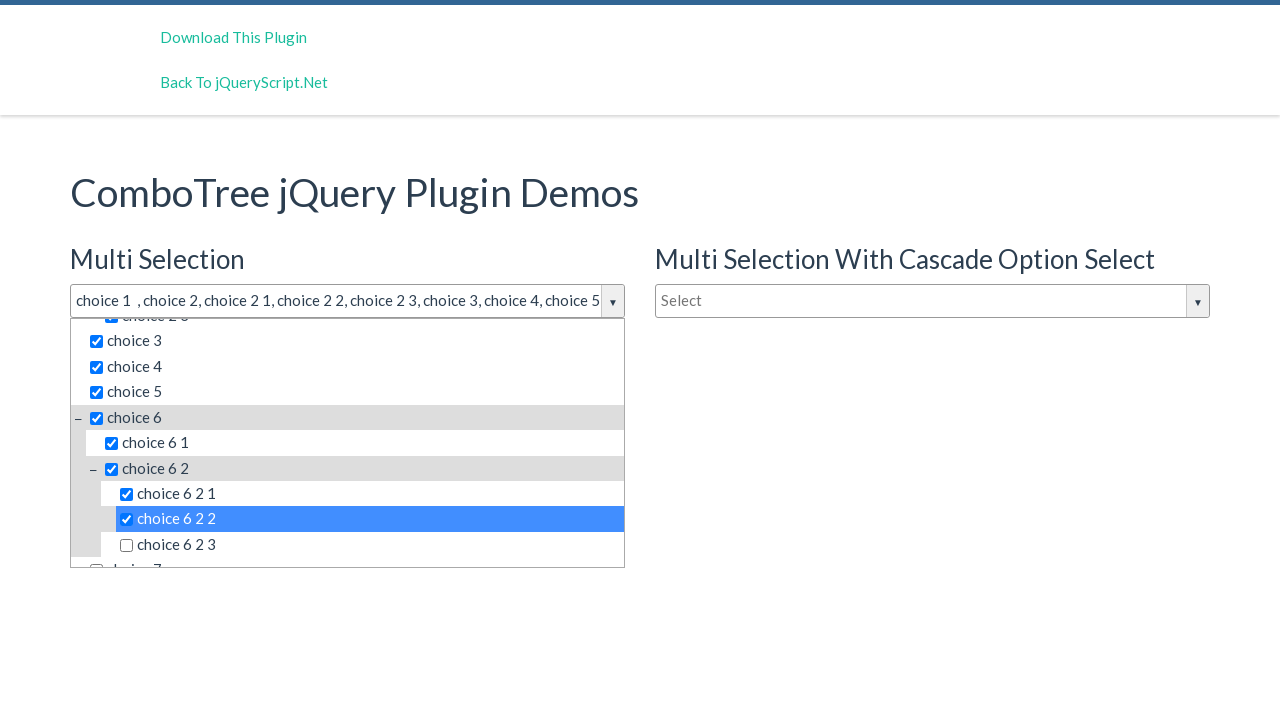

Clicked on a dropdown choice at (370, 545) on span.comboTreeItemTitle >> nth=13
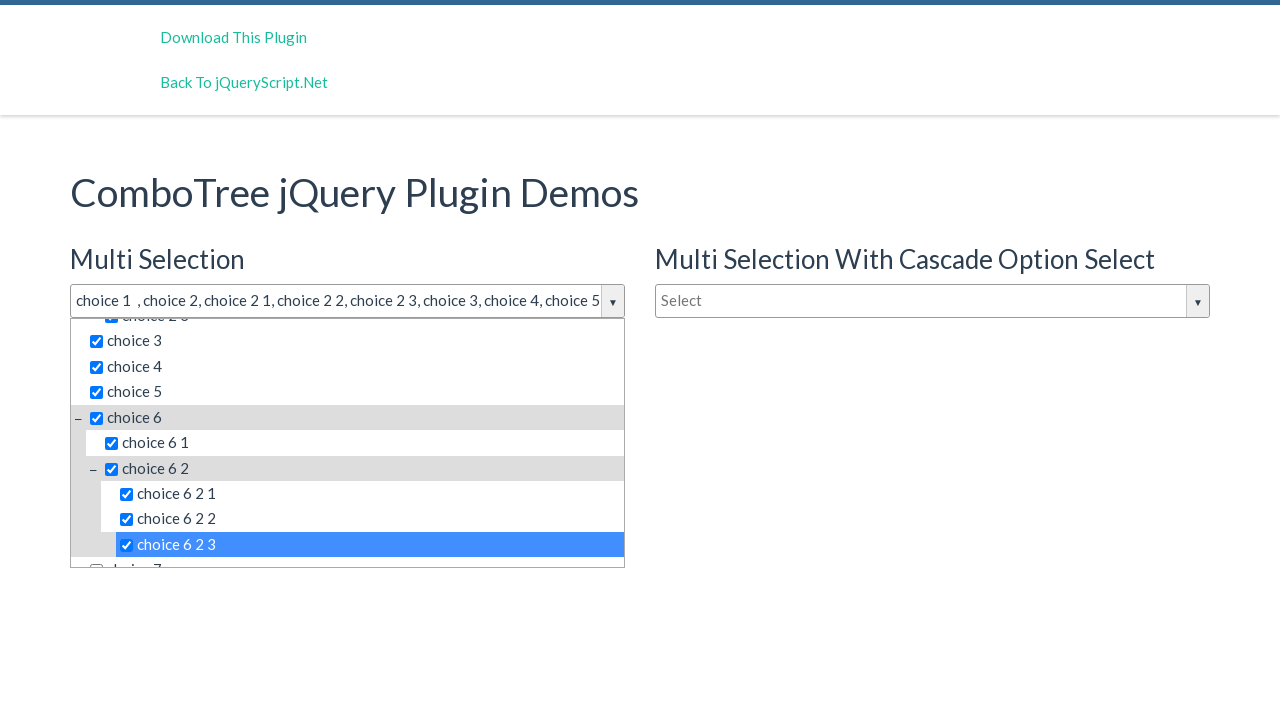

Clicked on a dropdown choice at (355, 554) on span.comboTreeItemTitle >> nth=14
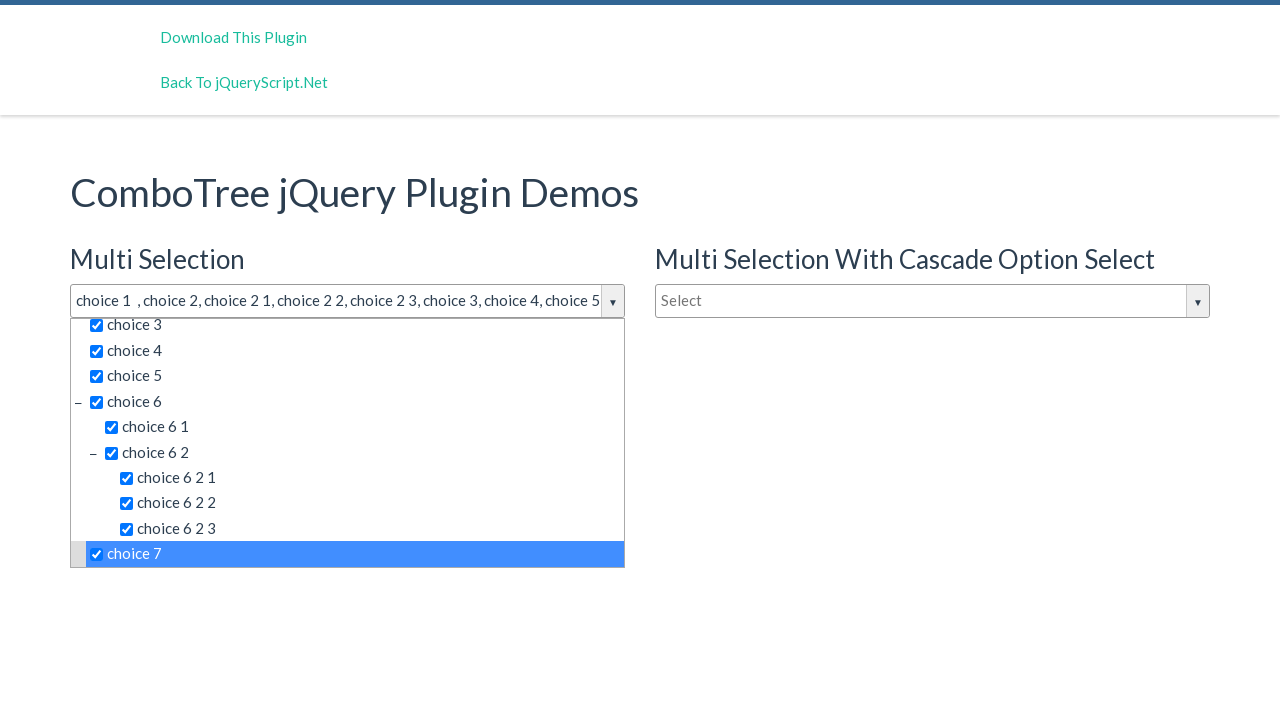

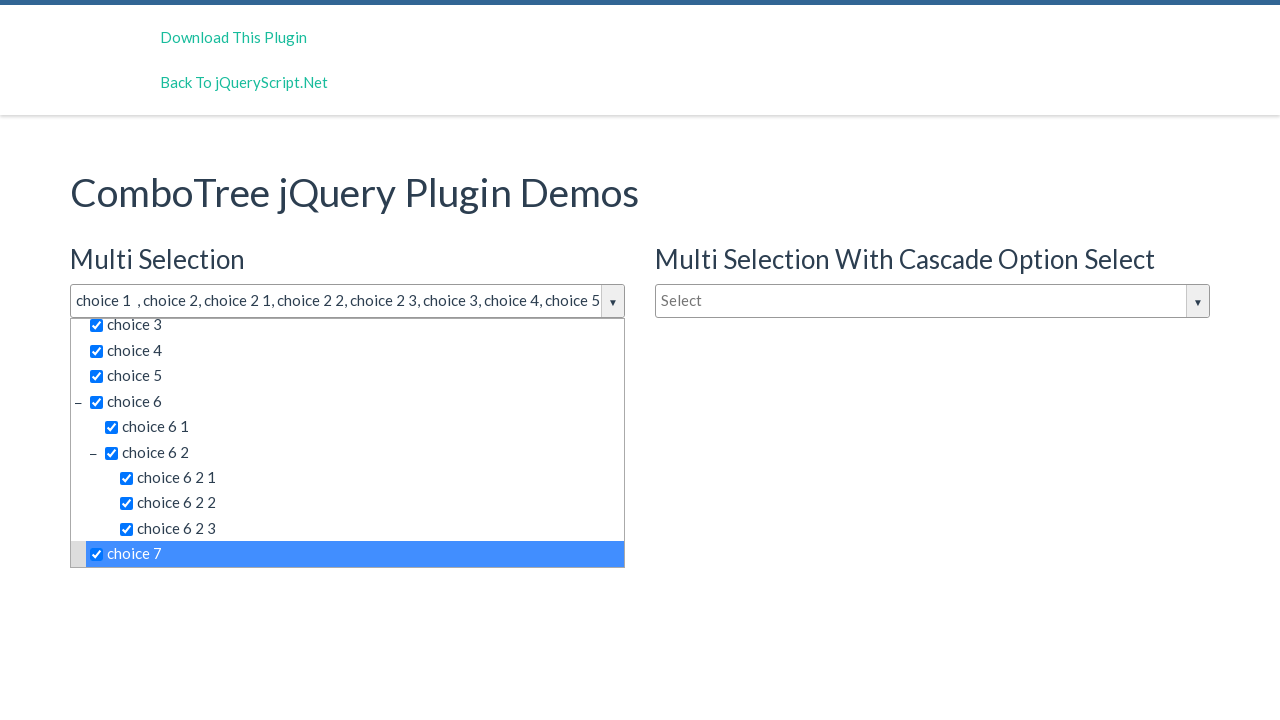